Tests that clicking a broken link on the Broken Links page navigates to an error page at herokuapp.com

Starting URL: https://demoqa.com/

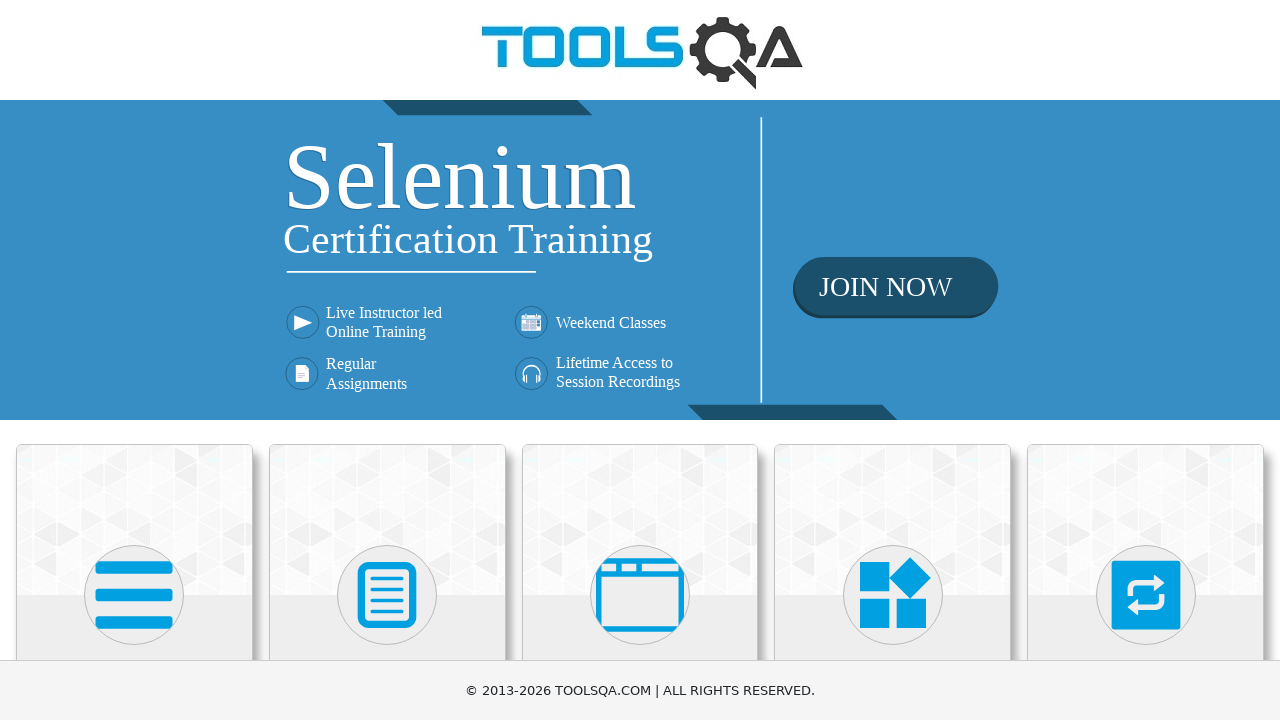

Clicked on Elements card at (134, 360) on div.card-body h5:has-text('Elements')
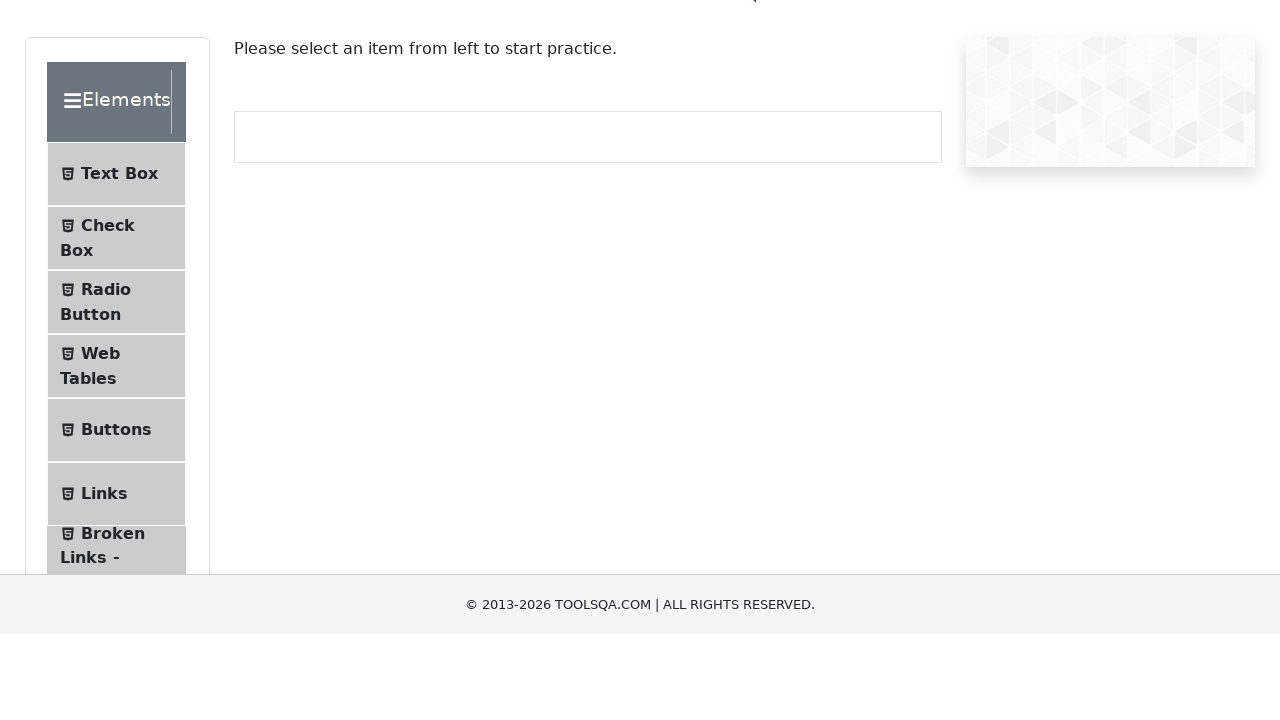

Scrolled down 300px to reveal sidebar options
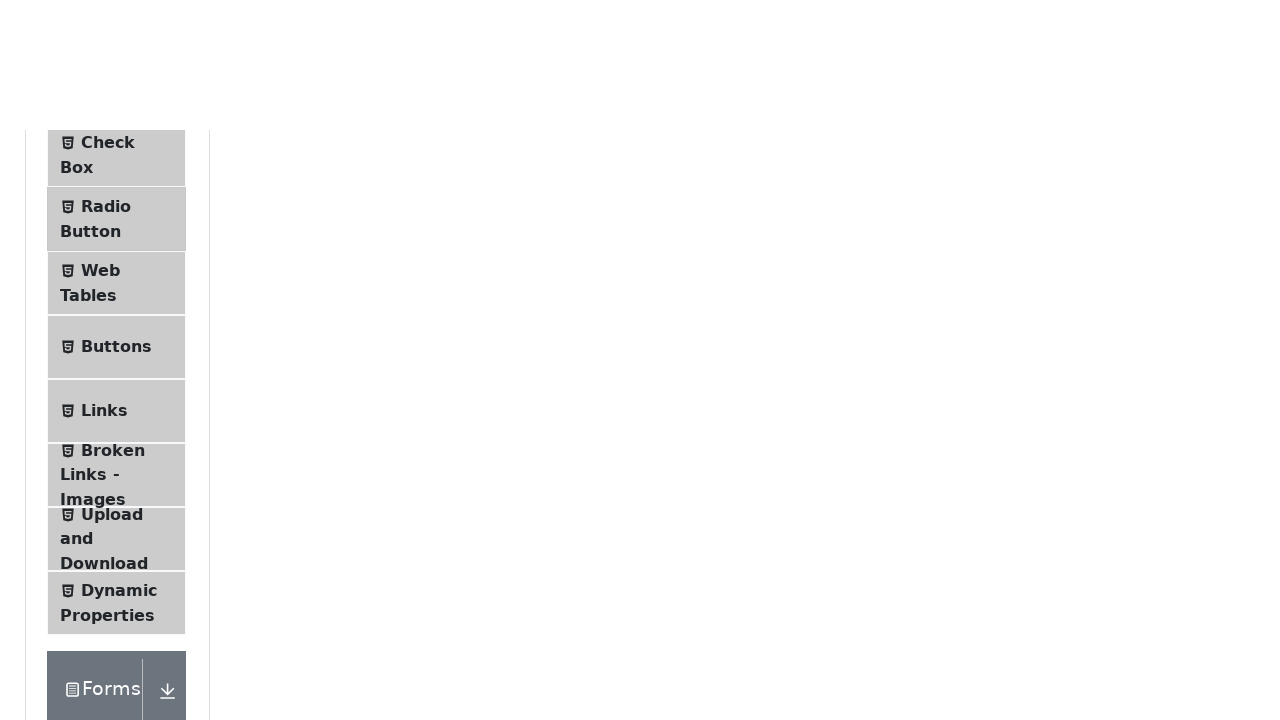

Clicked on 'Broken Links - Images' in sidebar at (113, 320) on span:has-text('Broken Links - Images')
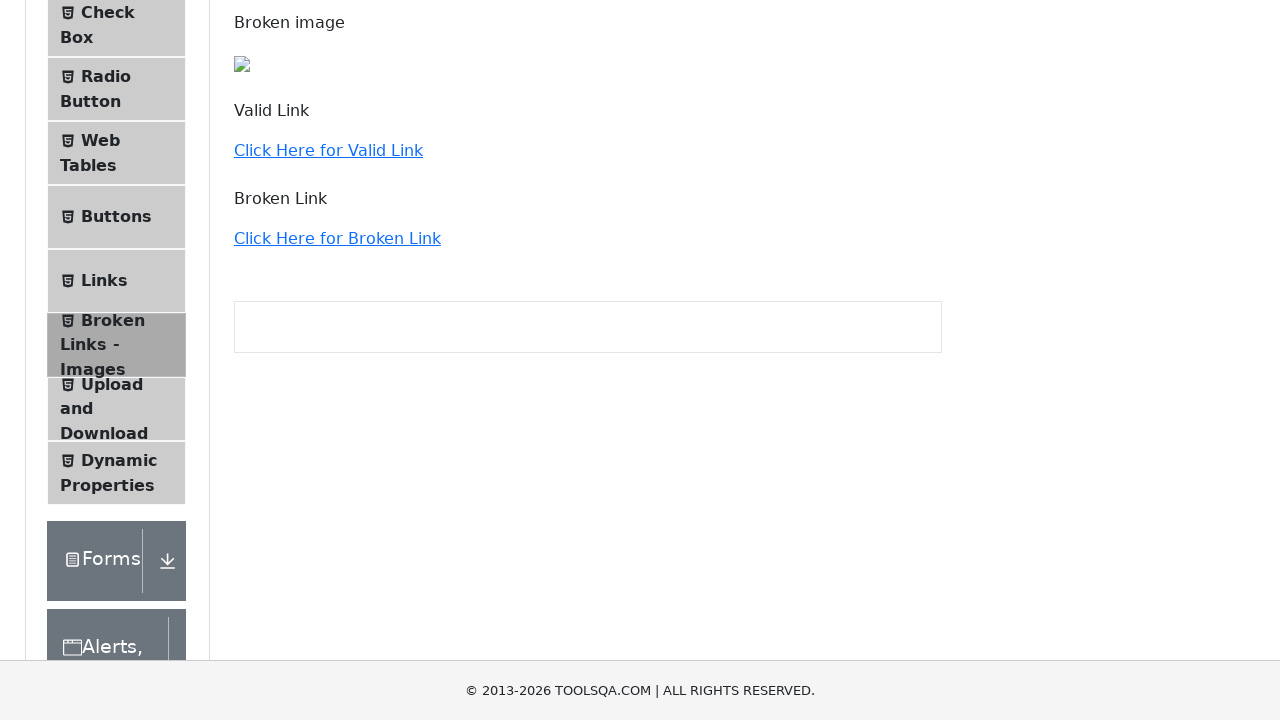

Clicked on the broken link at (337, 238) on a:has-text('Click Here for Broken Link')
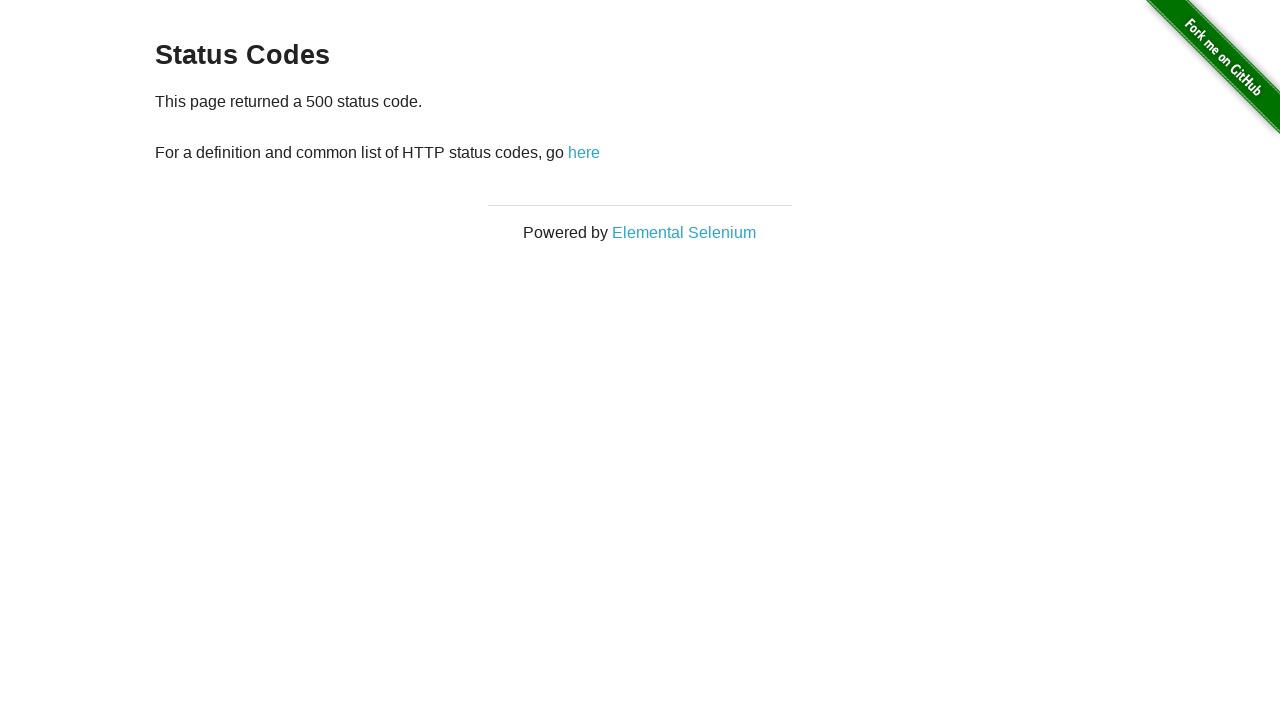

Waited for error page to load and verified content is visible
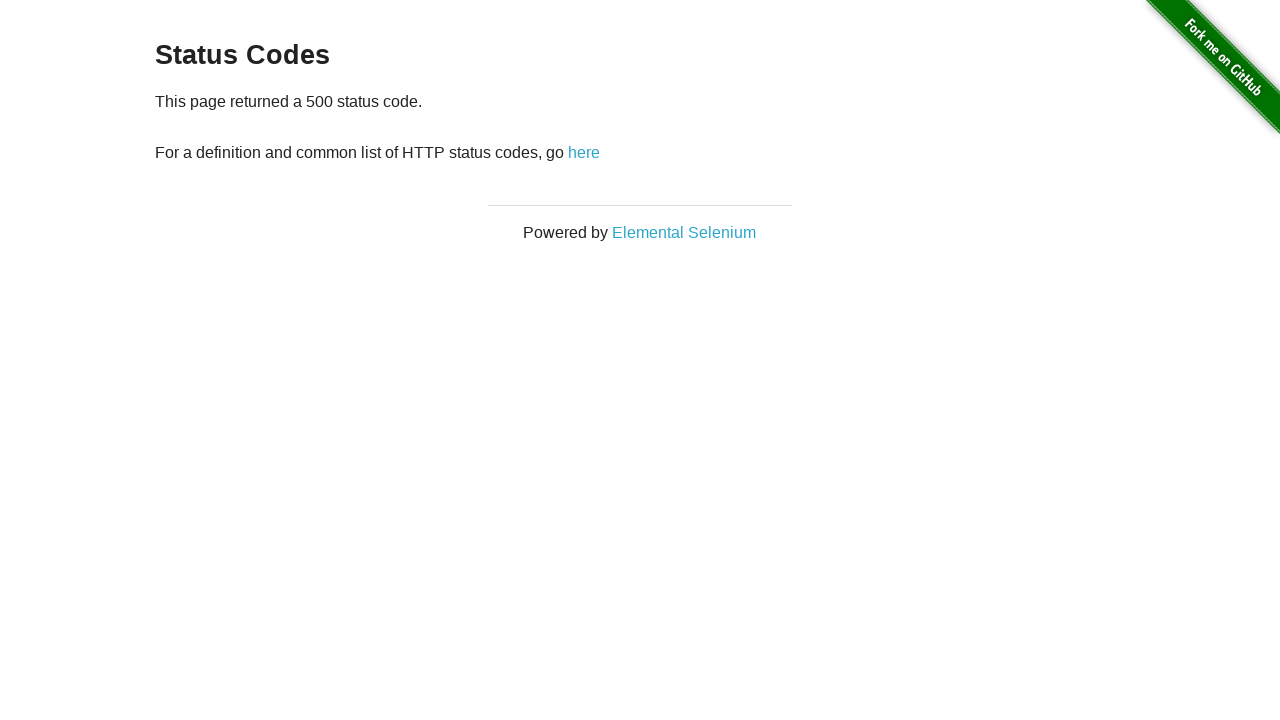

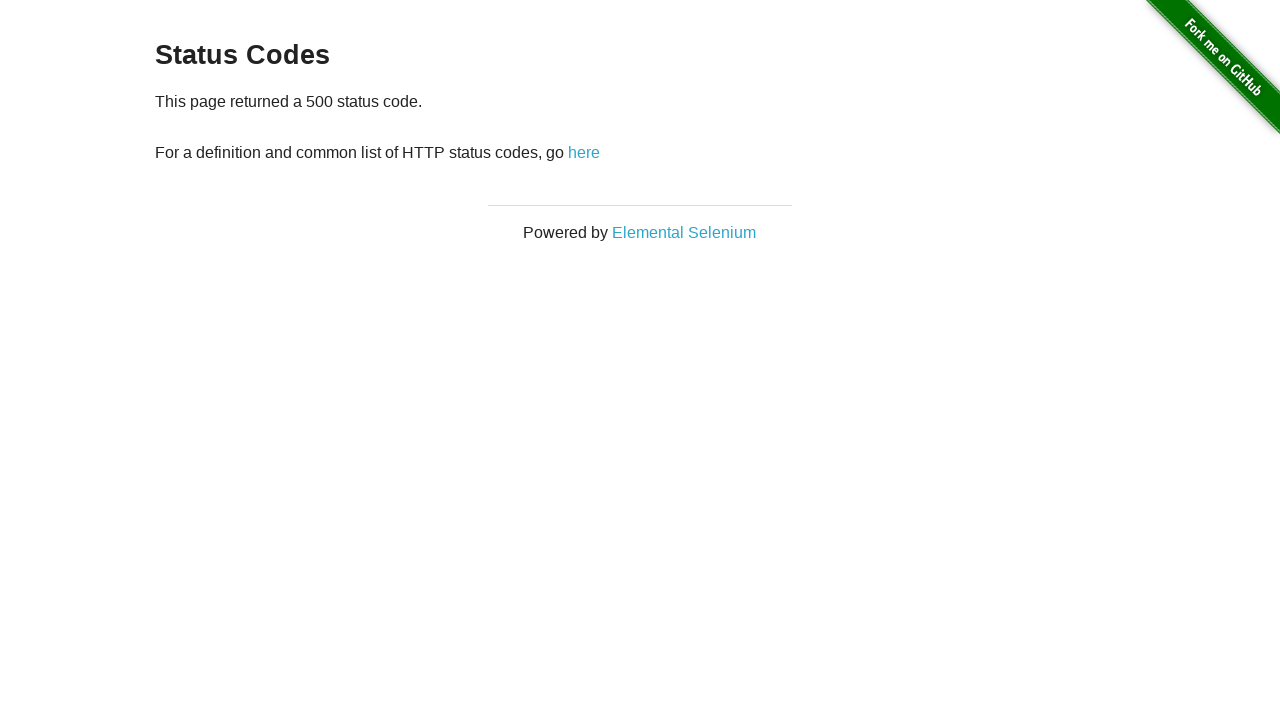